Opens the Greenstech Selenium course content page and verifies it loads successfully

Starting URL: http://greenstech.in/selenium-course-content.html

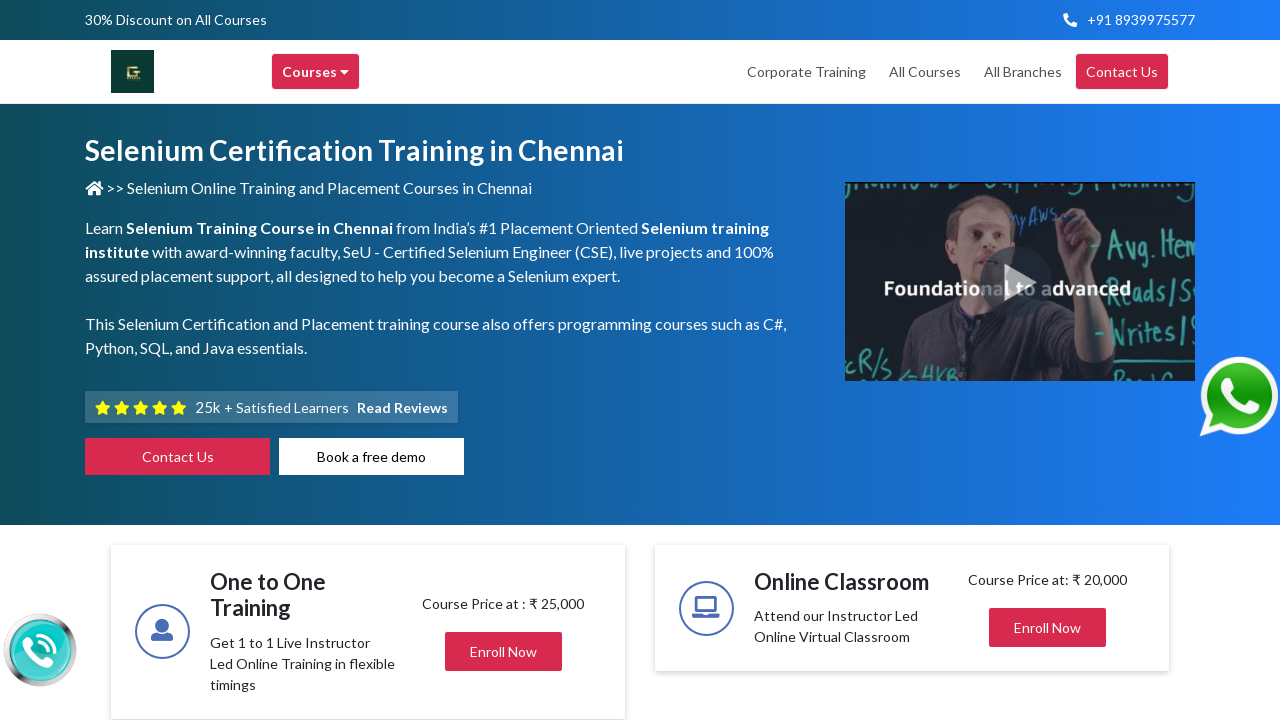

Page DOM content loaded
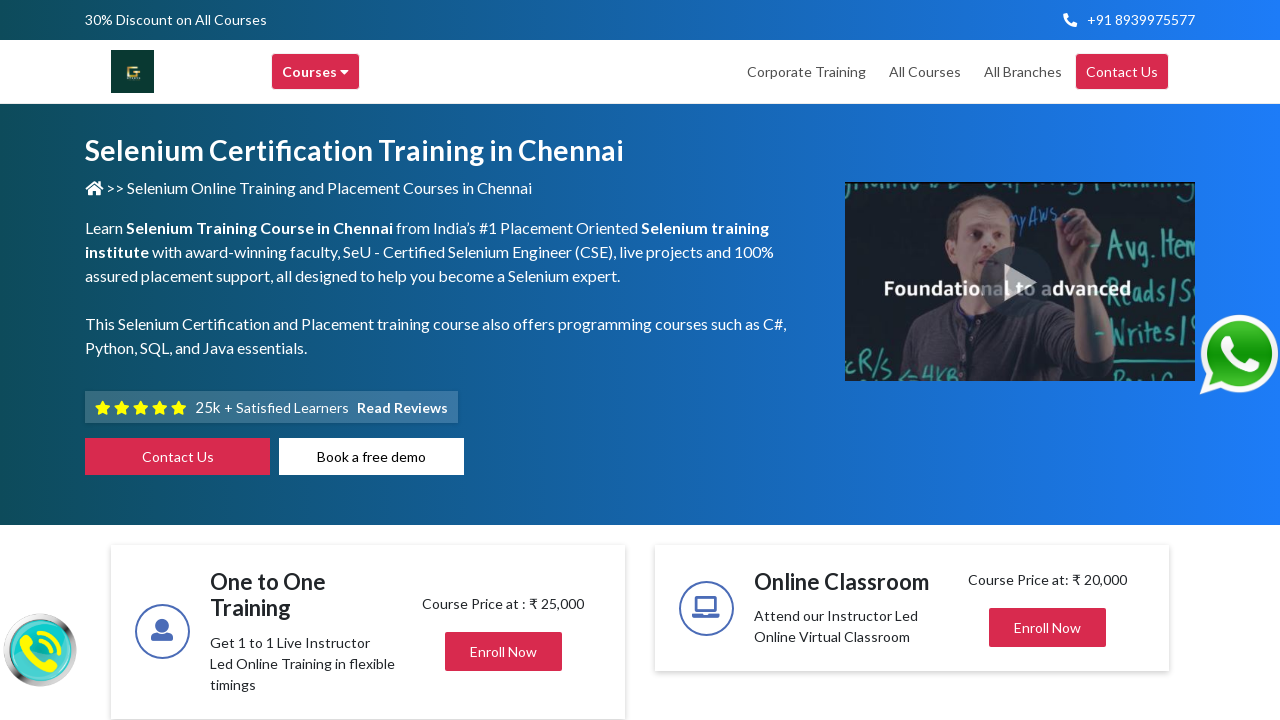

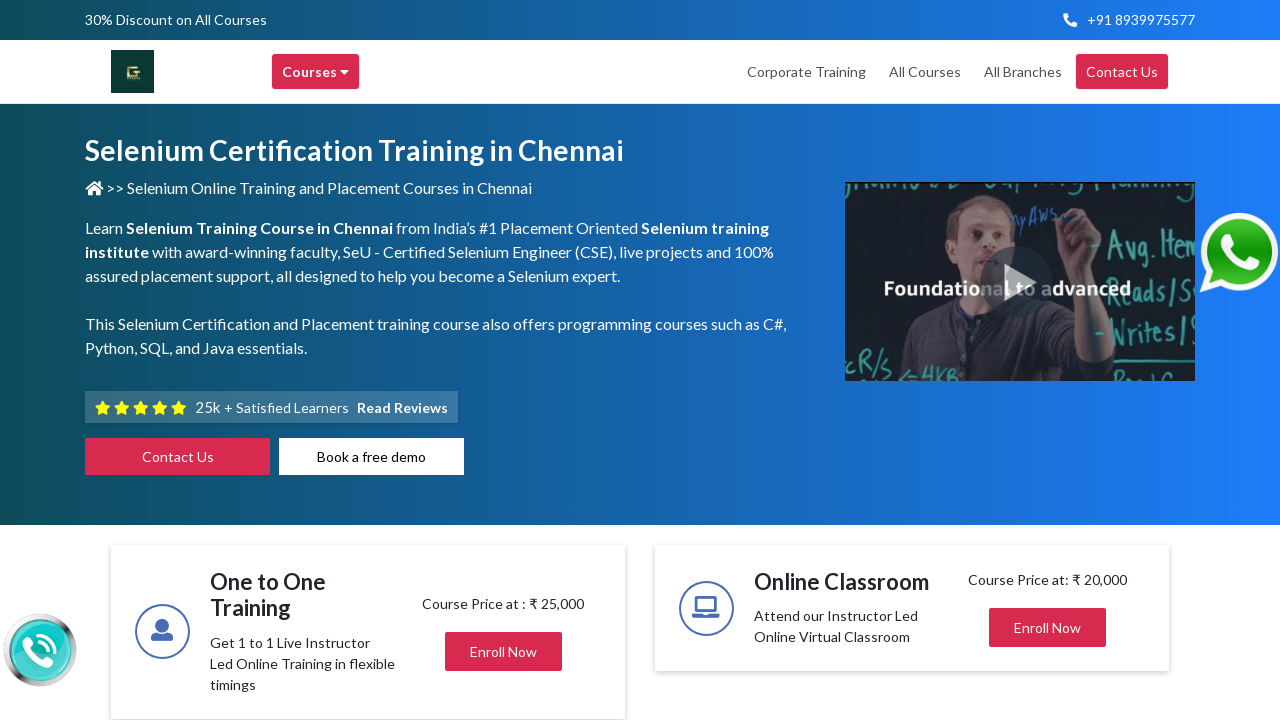